Tests cart price functionality by adding a product to cart and verifying the price displays correctly in the cart button and cart page

Starting URL: http://practice.automationtesting.in/

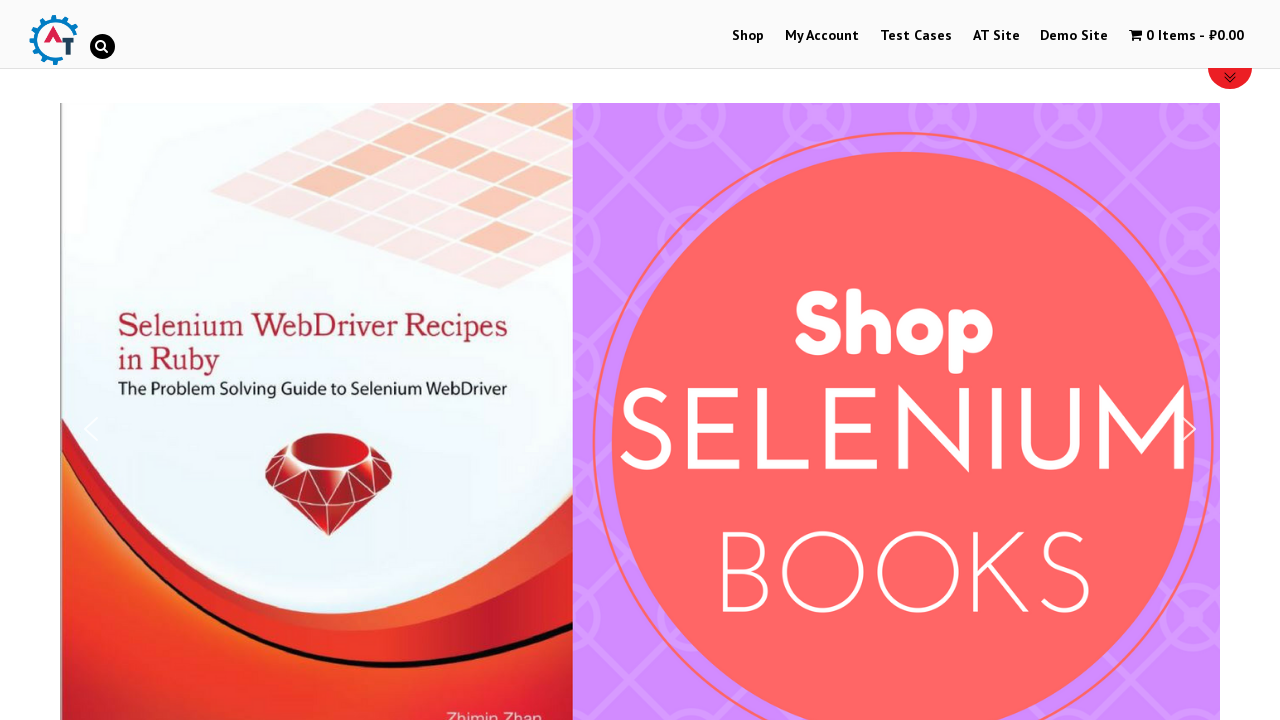

Clicked Shop button to navigate to shop at (748, 36) on #menu-item-40
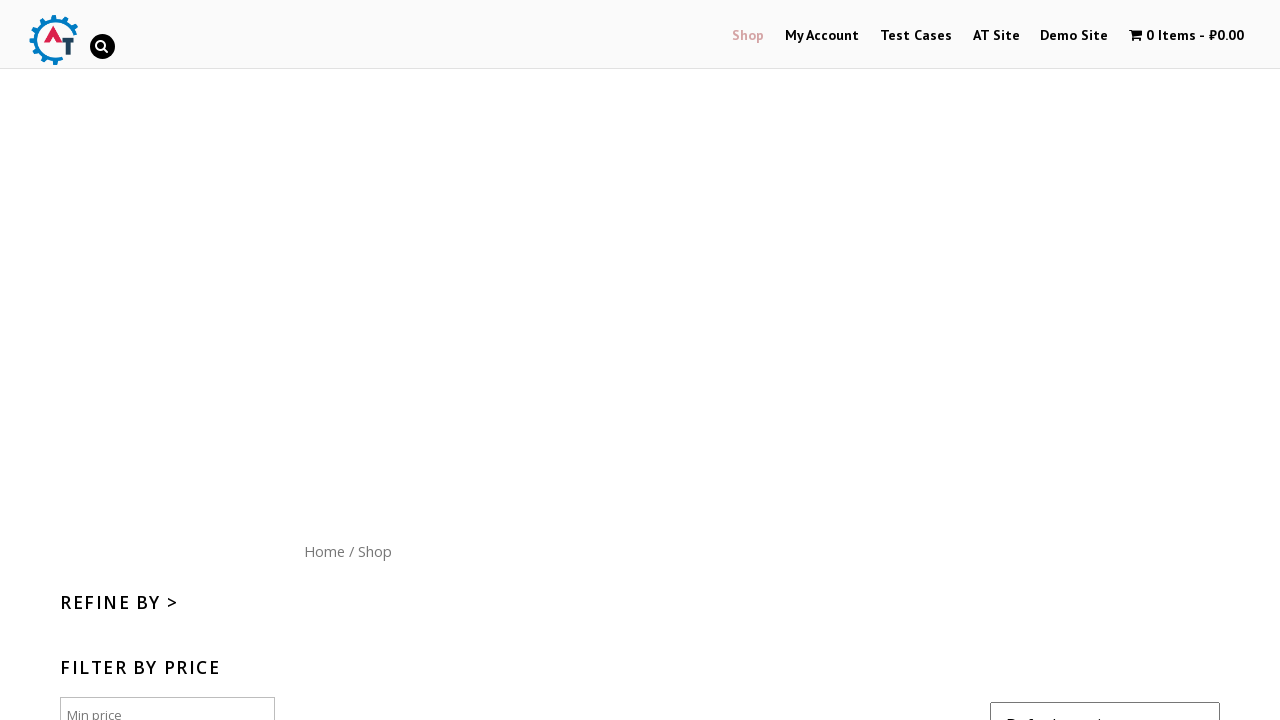

Scrolled down 300px to view products
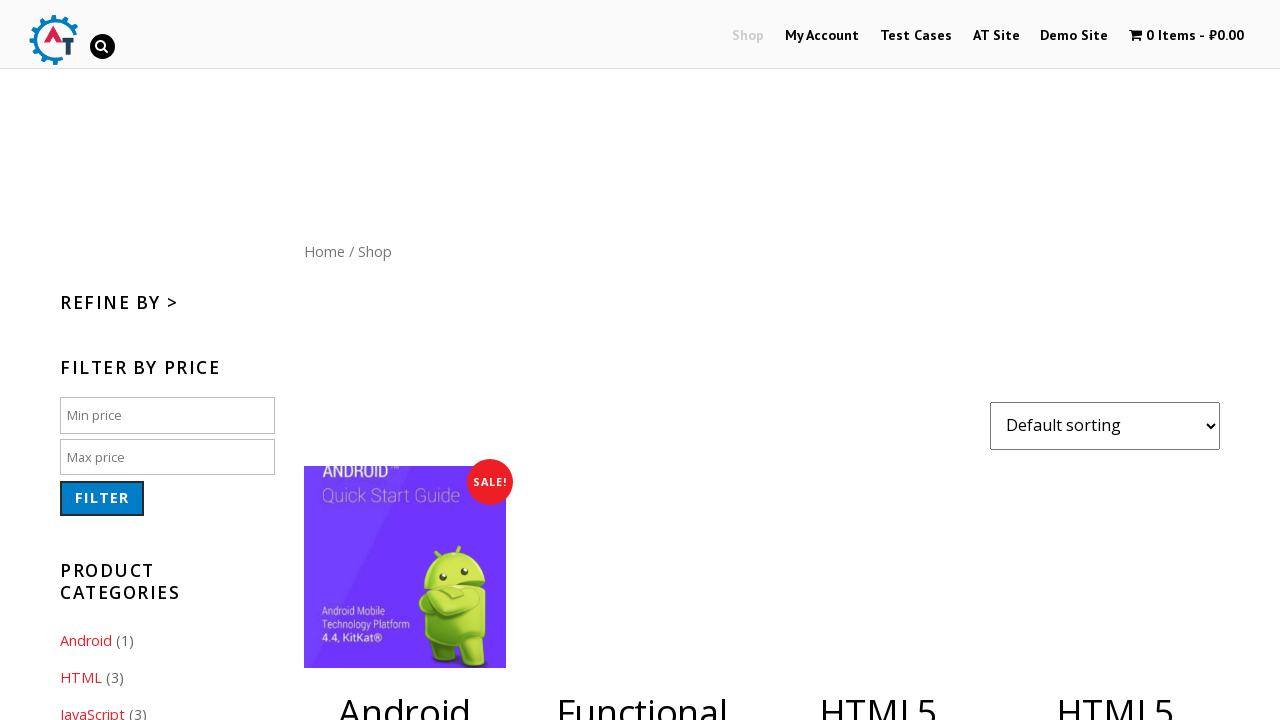

Clicked Add to Cart button for HTML5 WebApp product at (1115, 520) on [data-product_id='182']
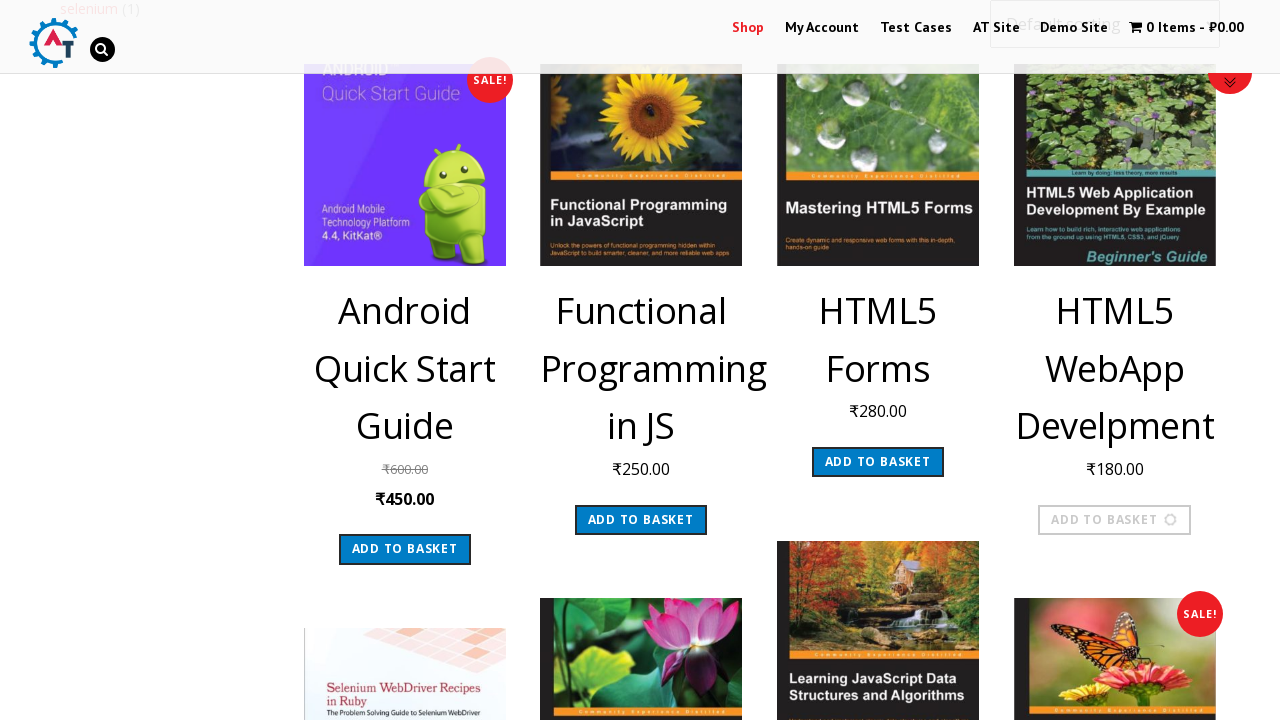

Waited 3 seconds for cart to update
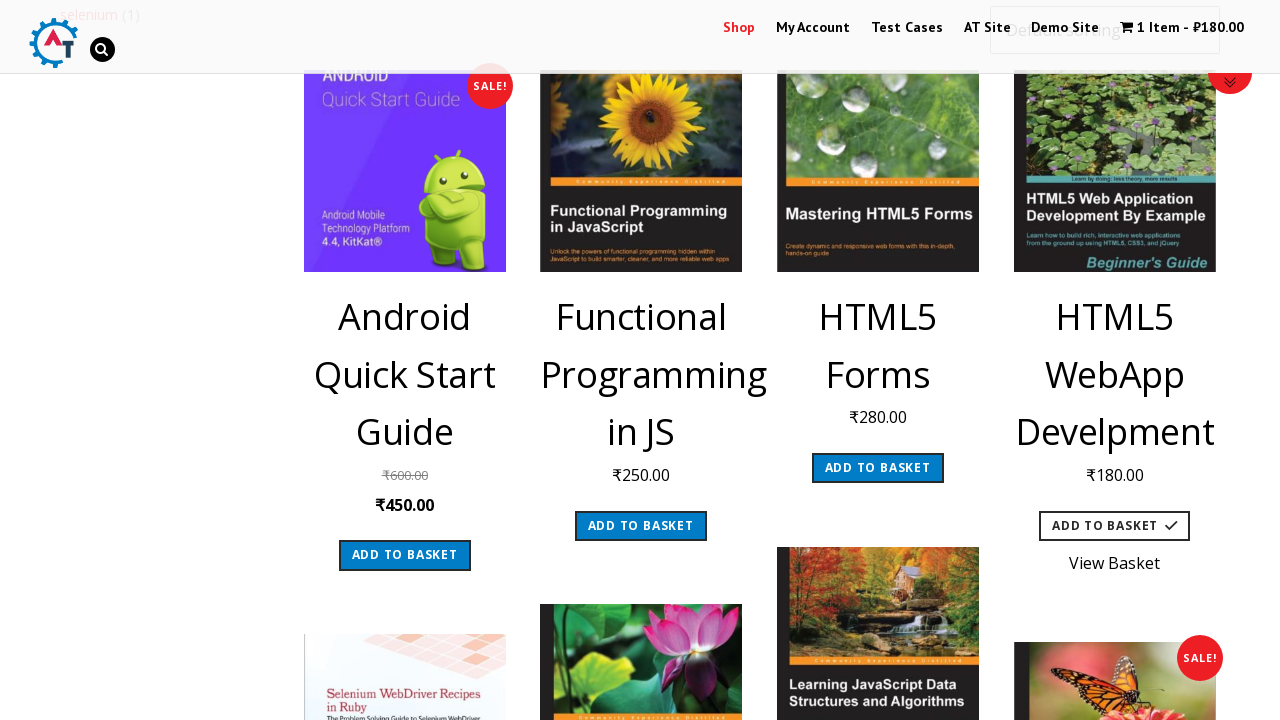

Located cart price element in menu cart button
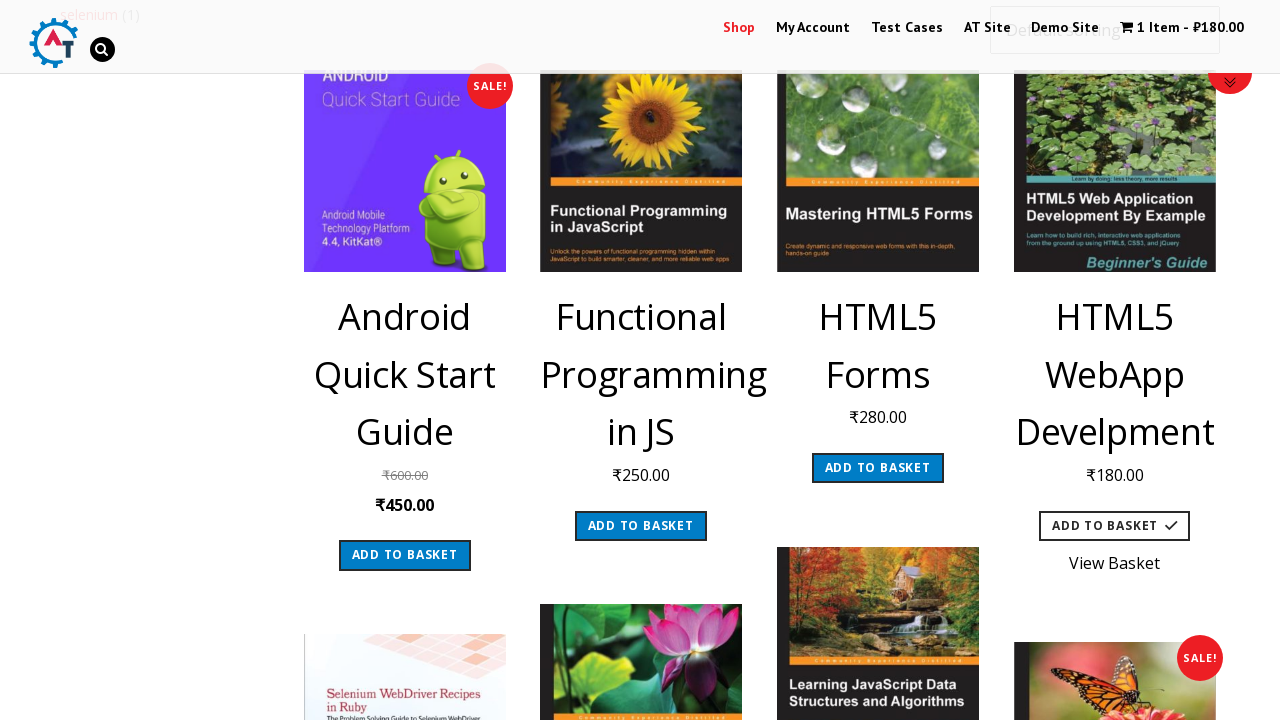

Cart price element is visible and ready
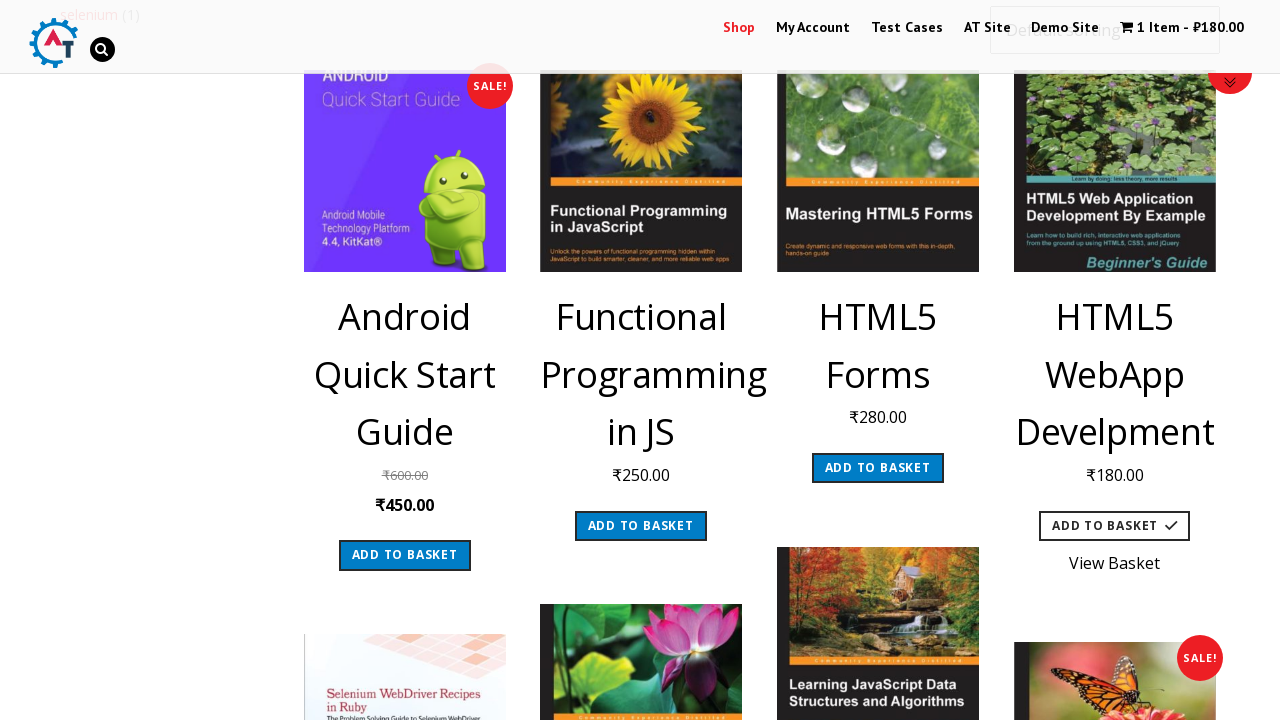

Clicked cart menu button to navigate to cart page at (1182, 28) on .wpmenucartli
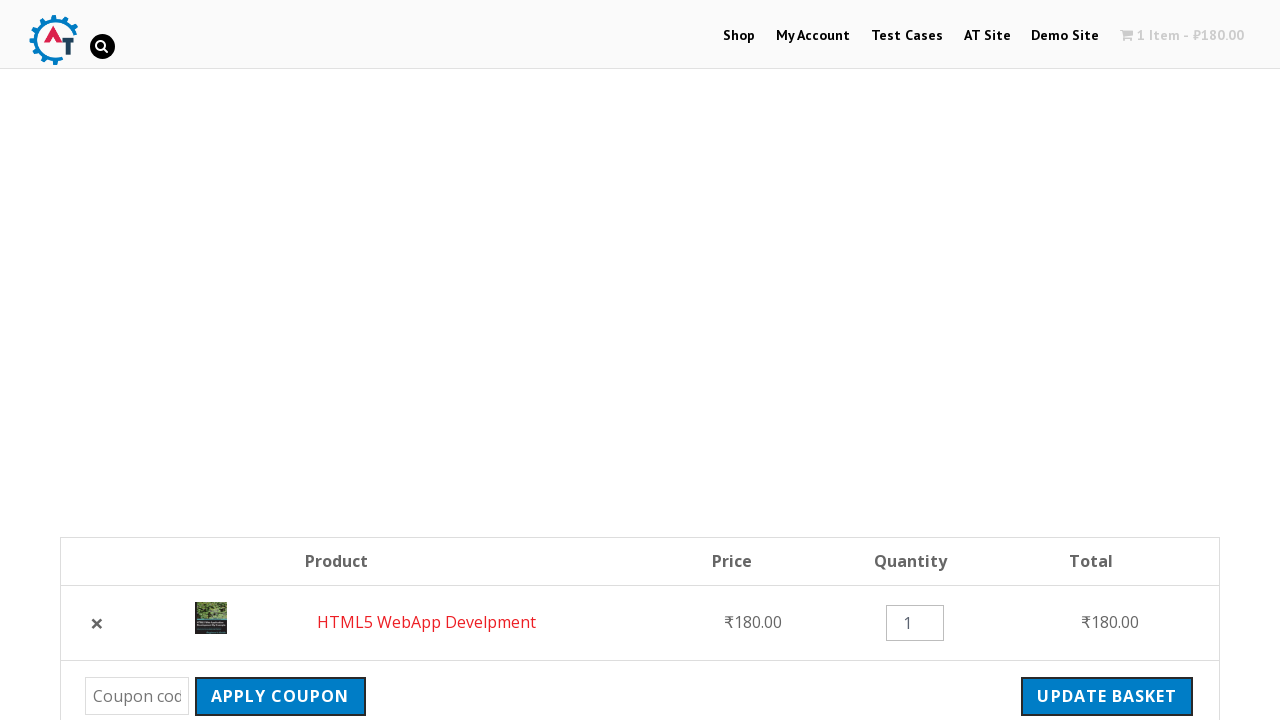

Cart page loaded with subtotal amount displayed
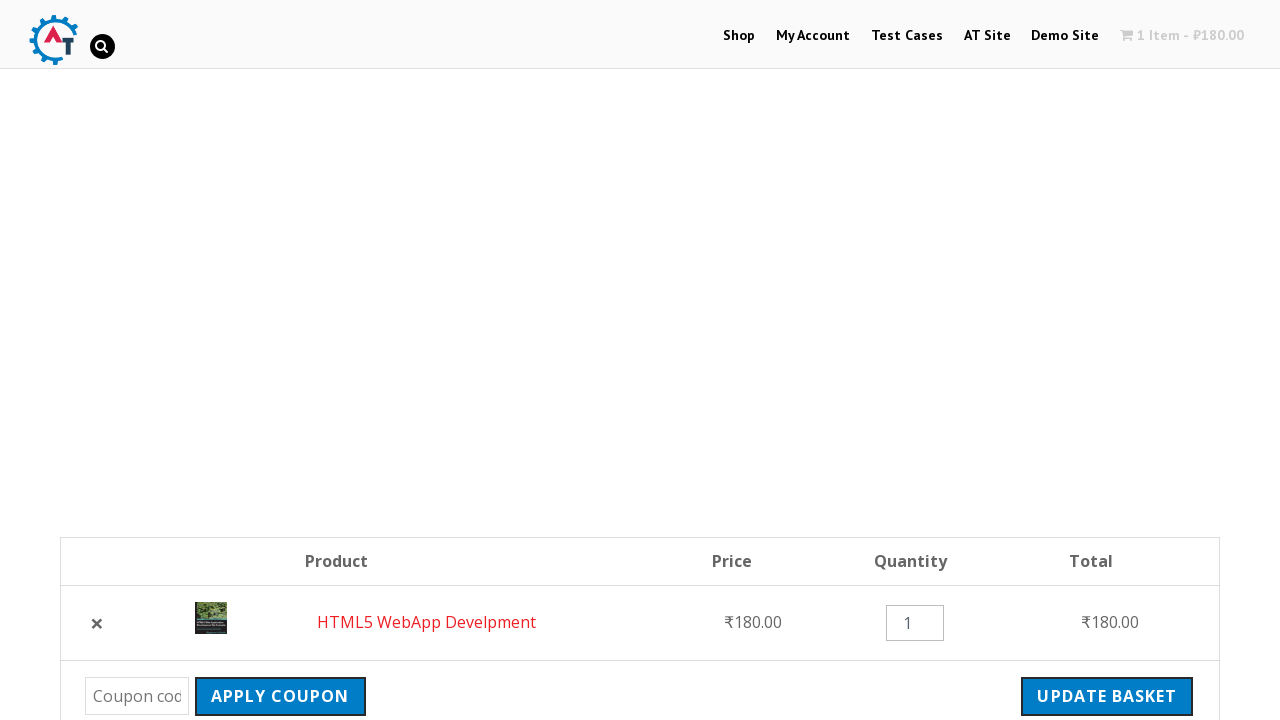

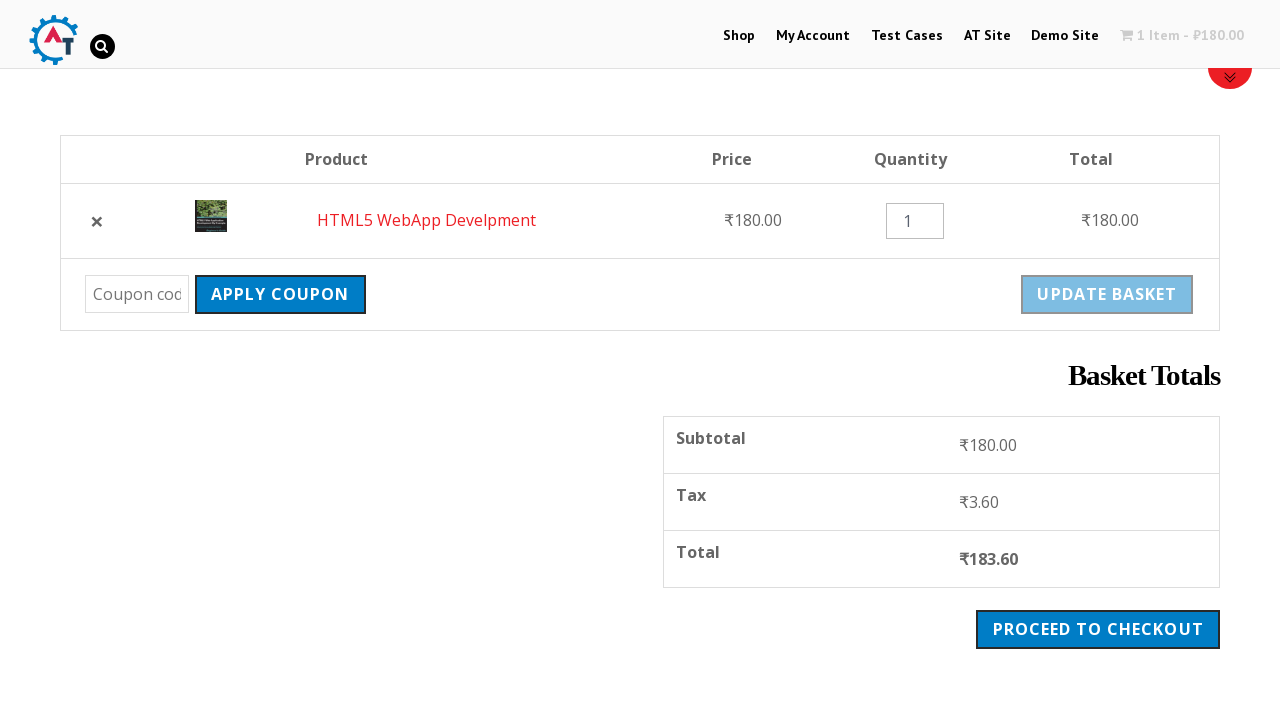